Tests marking individual items as complete by checking their toggle checkboxes

Starting URL: https://demo.playwright.dev/todomvc

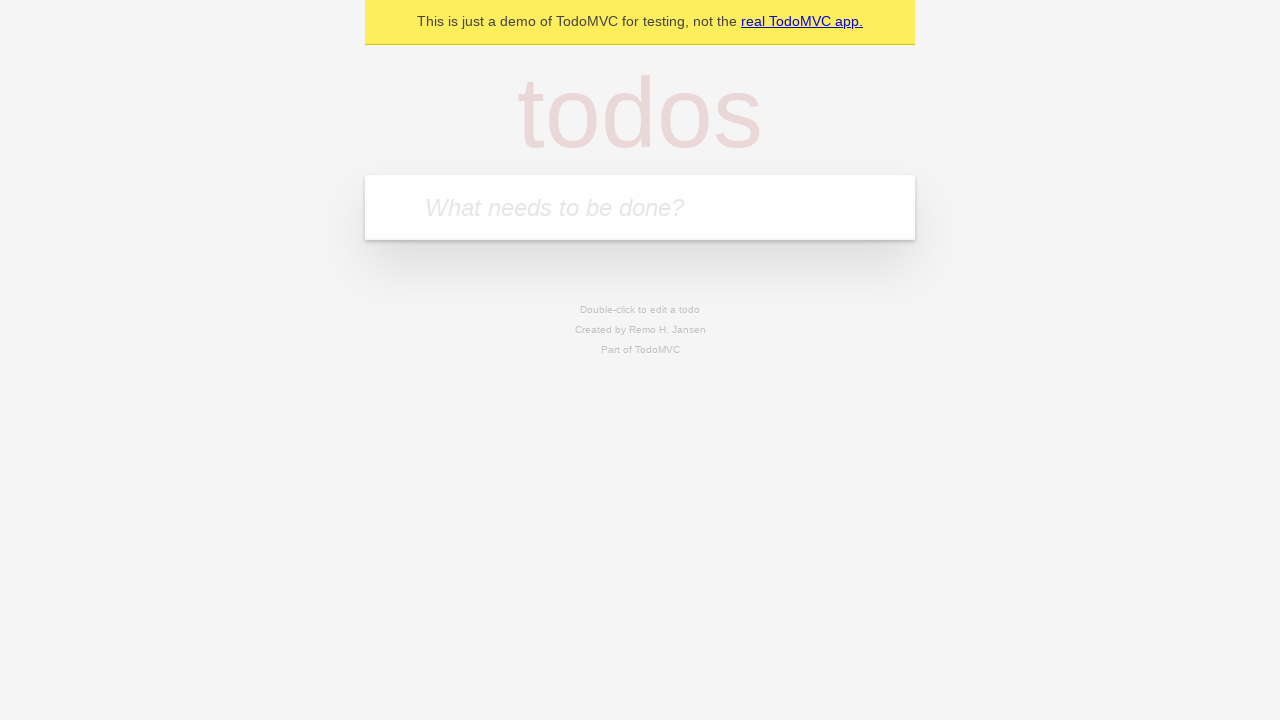

Filled new todo input with 'buy some cheese' on .new-todo
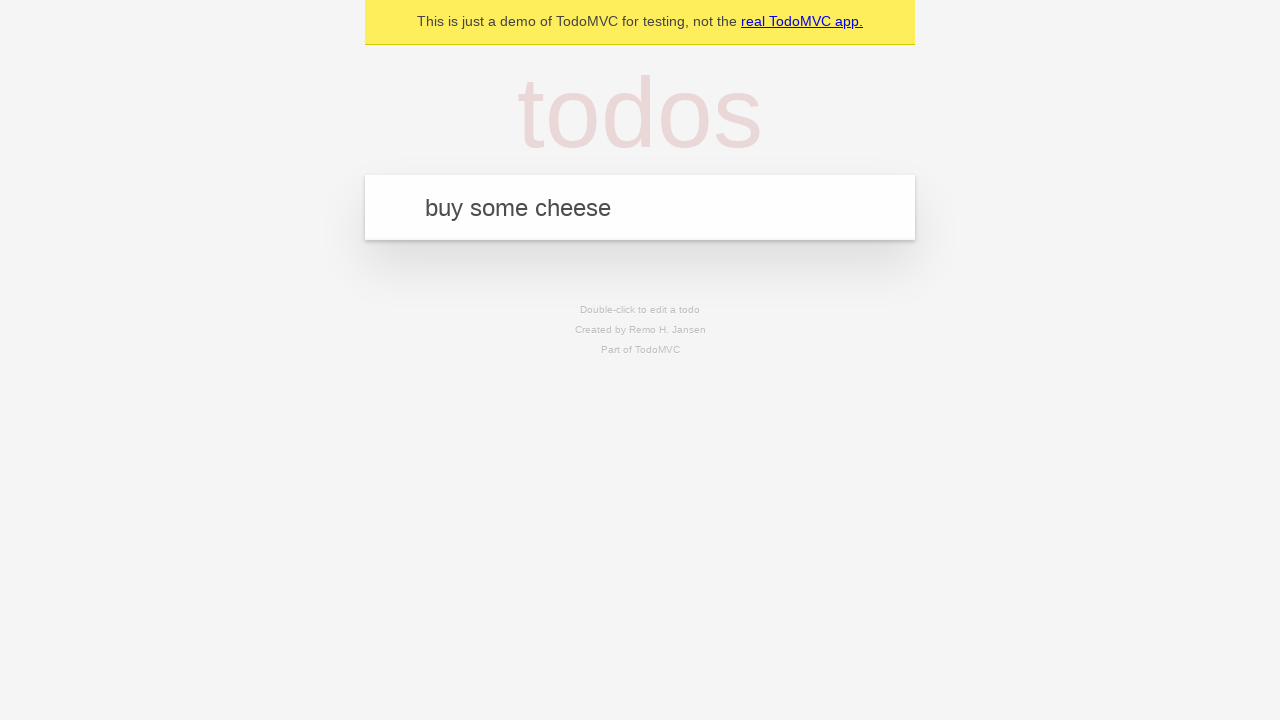

Pressed Enter to create first todo item on .new-todo
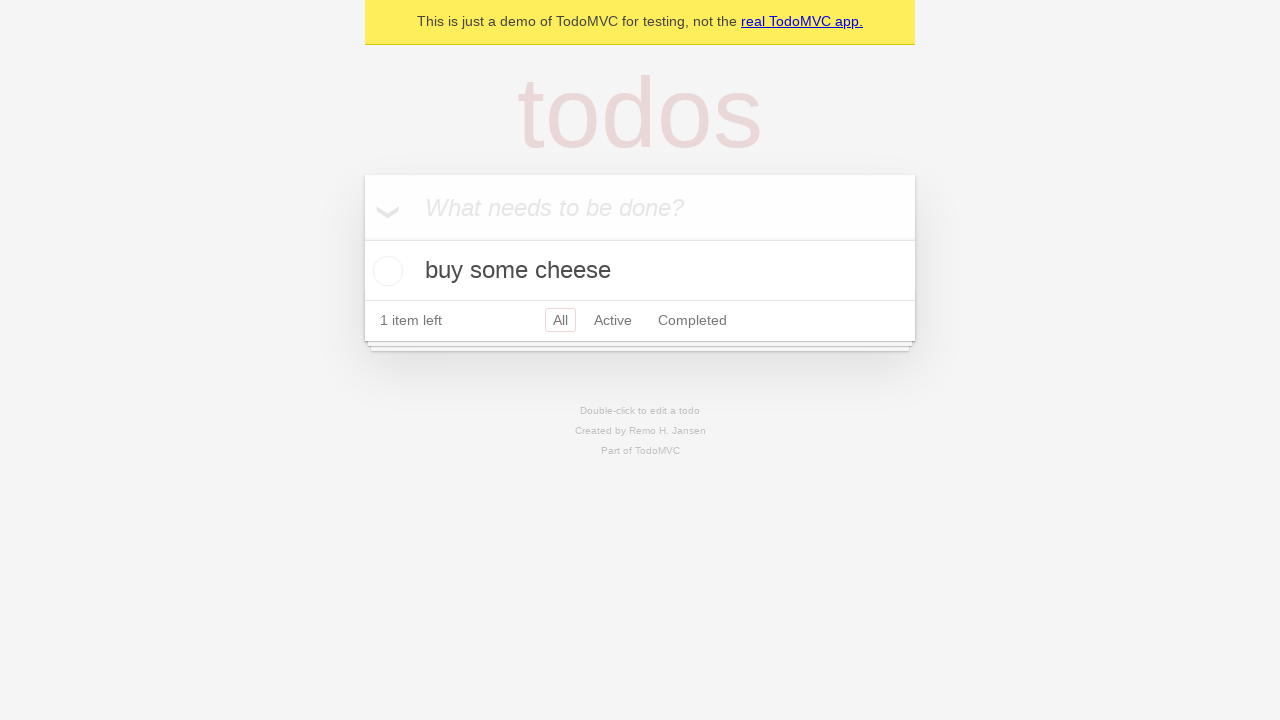

Filled new todo input with 'feed the cat' on .new-todo
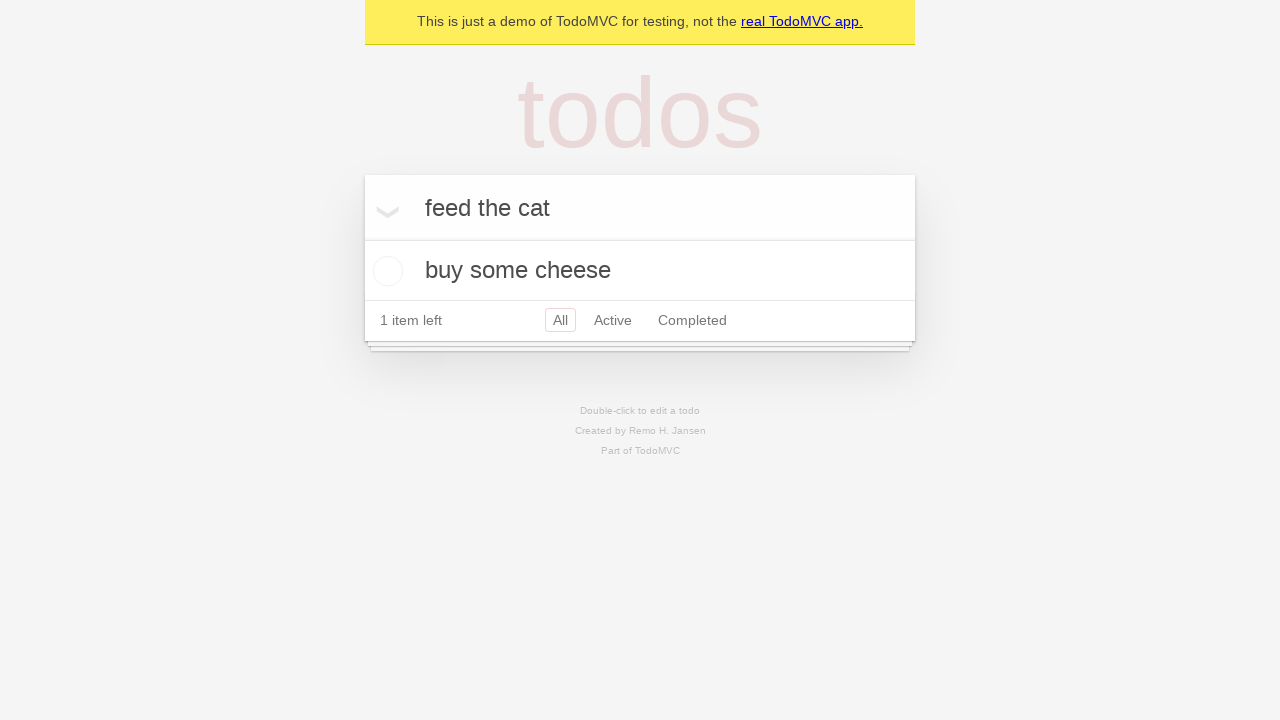

Pressed Enter to create second todo item on .new-todo
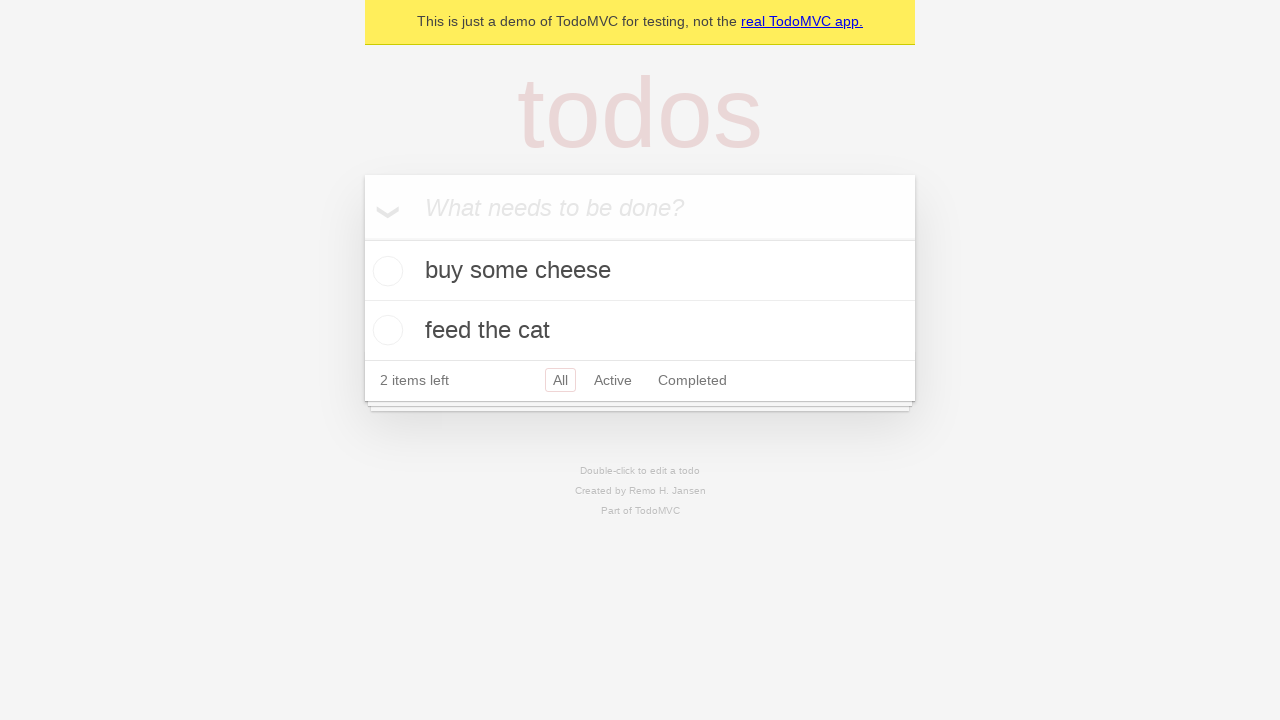

Checked the first todo item as complete at (385, 271) on .todo-list li >> nth=0 >> .toggle
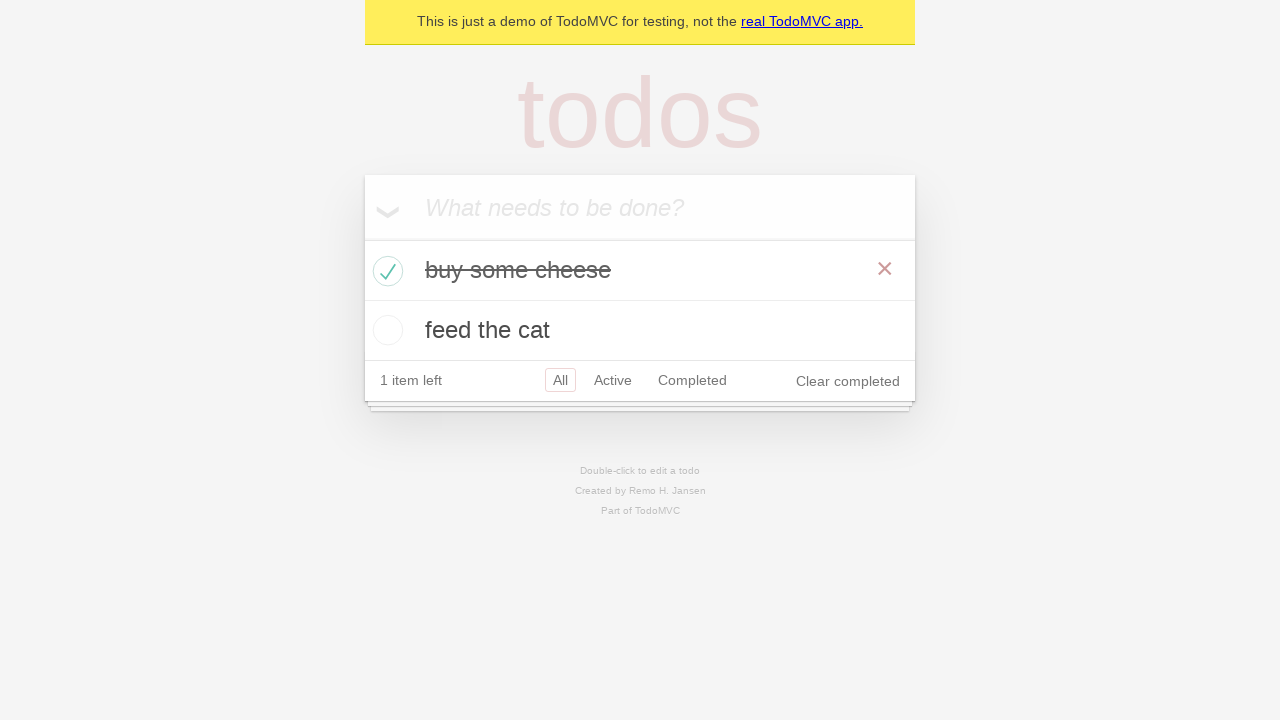

Checked the second todo item as complete at (385, 330) on .todo-list li >> nth=1 >> .toggle
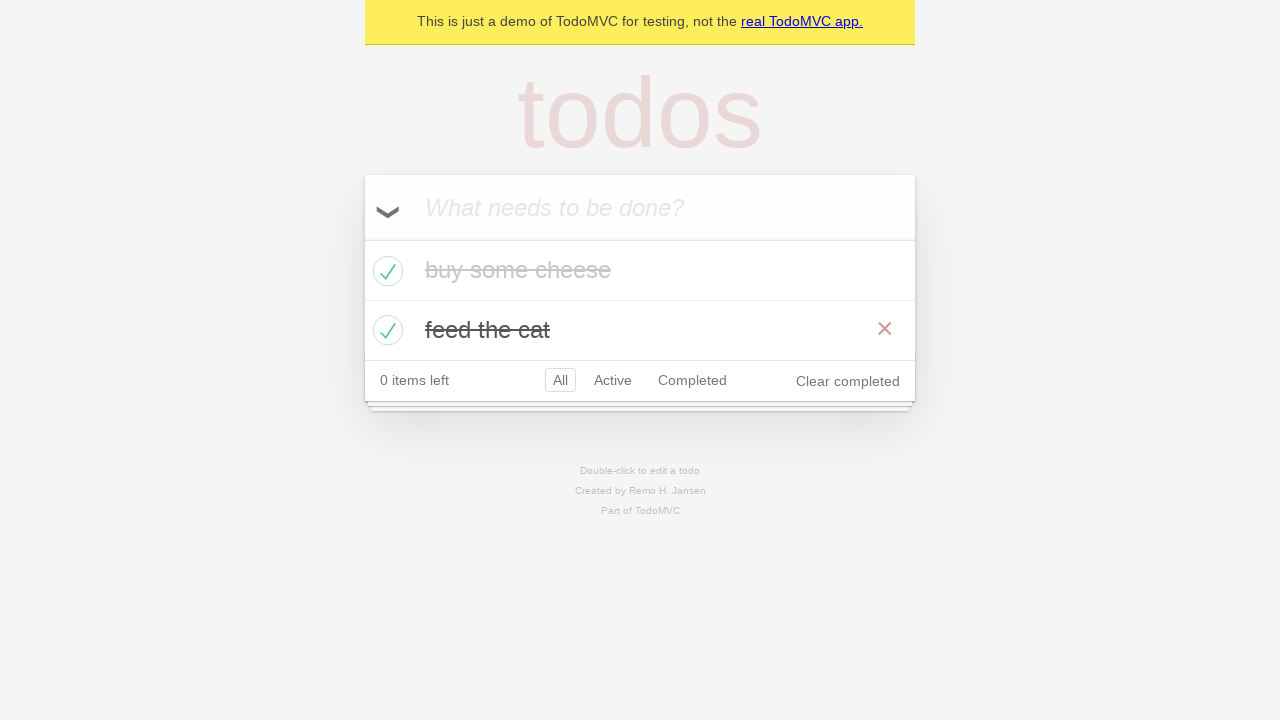

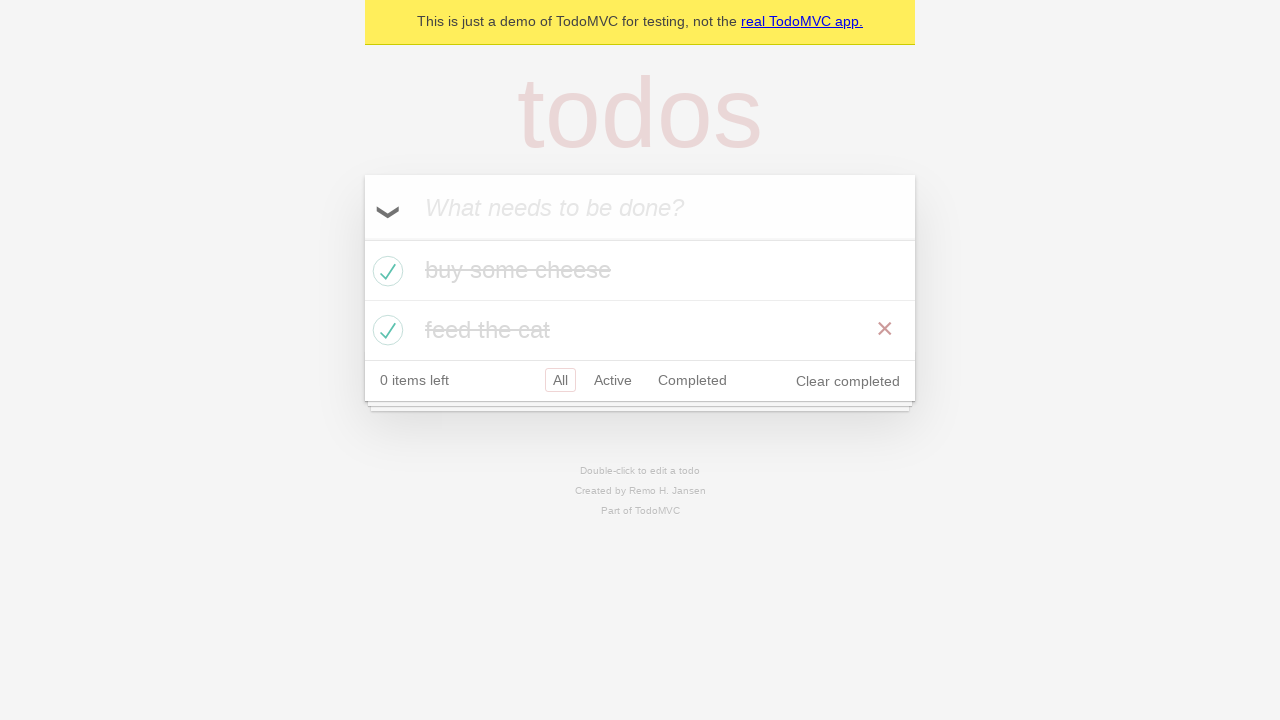